Tests JavaScript confirm dialog handling by clicking a button to trigger a JS confirm alert, dismissing it, and verifying the result message displays correctly.

Starting URL: https://the-internet.herokuapp.com/javascript_alerts

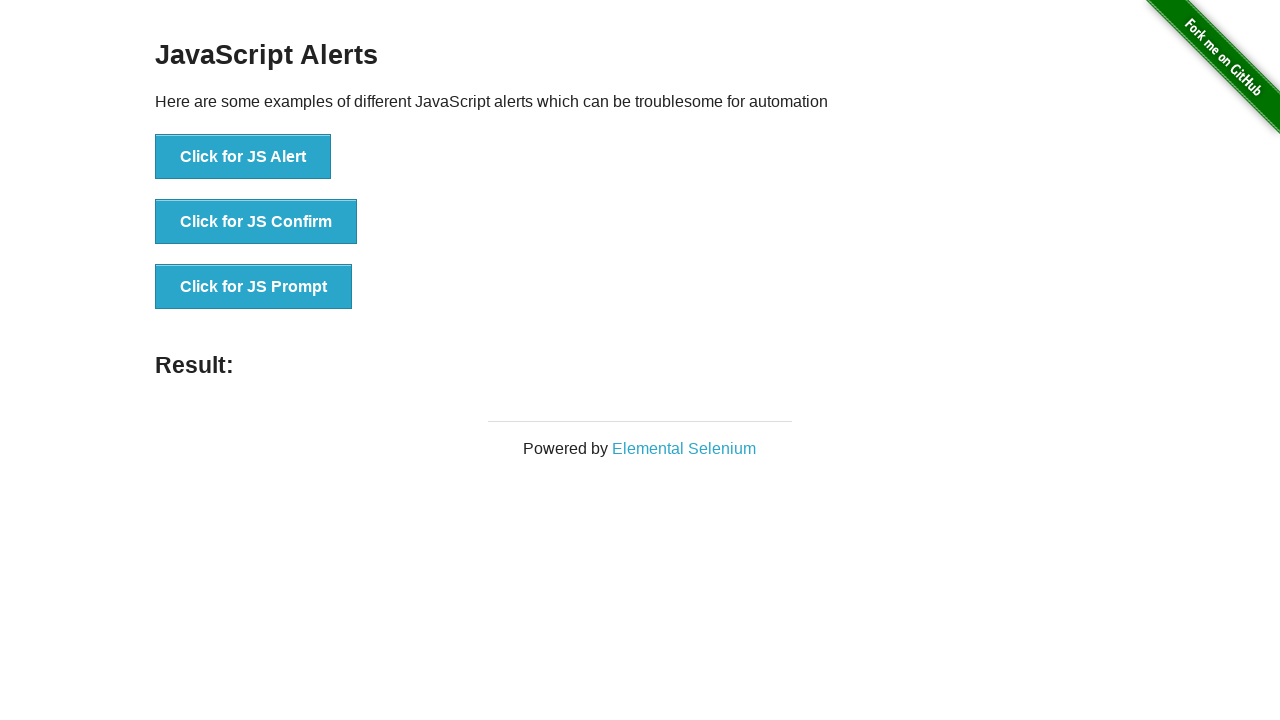

Clicked 'Click for JS Confirm' button to trigger JS confirm dialog at (256, 222) on xpath=//button[contains(text(),'Click for JS Confirm')]
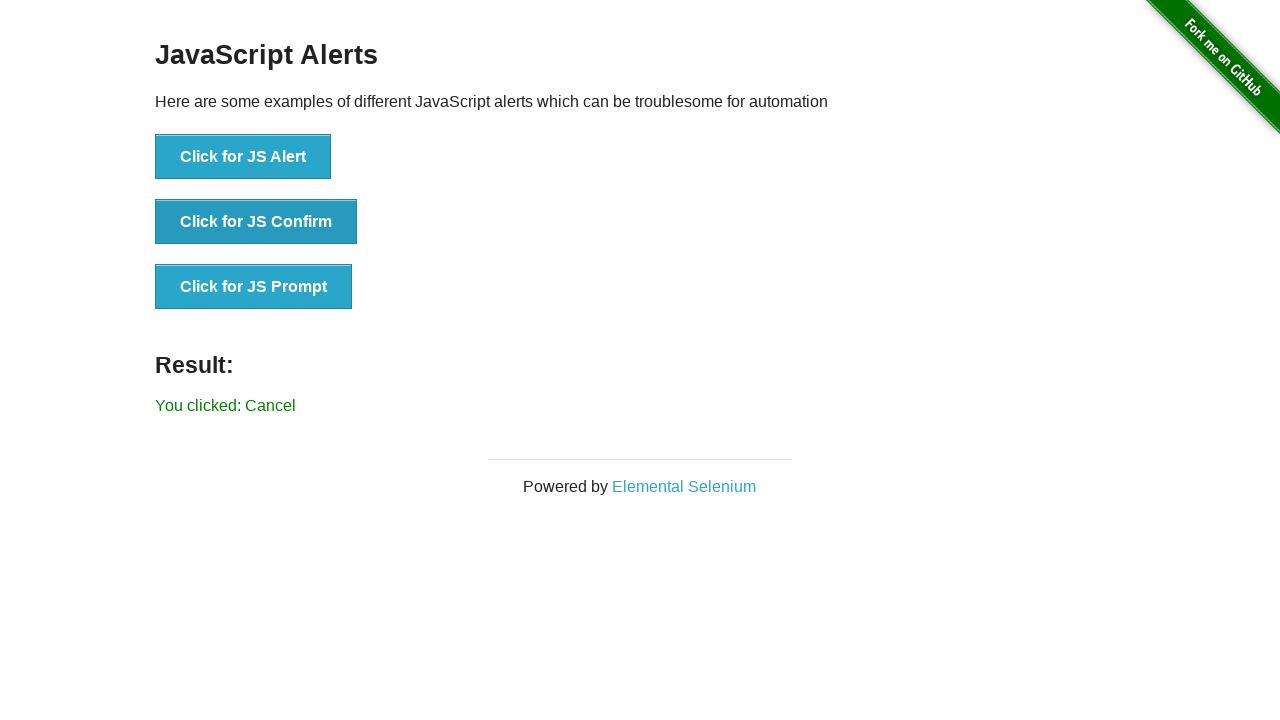

Set up dialog handler to dismiss confirm dialog
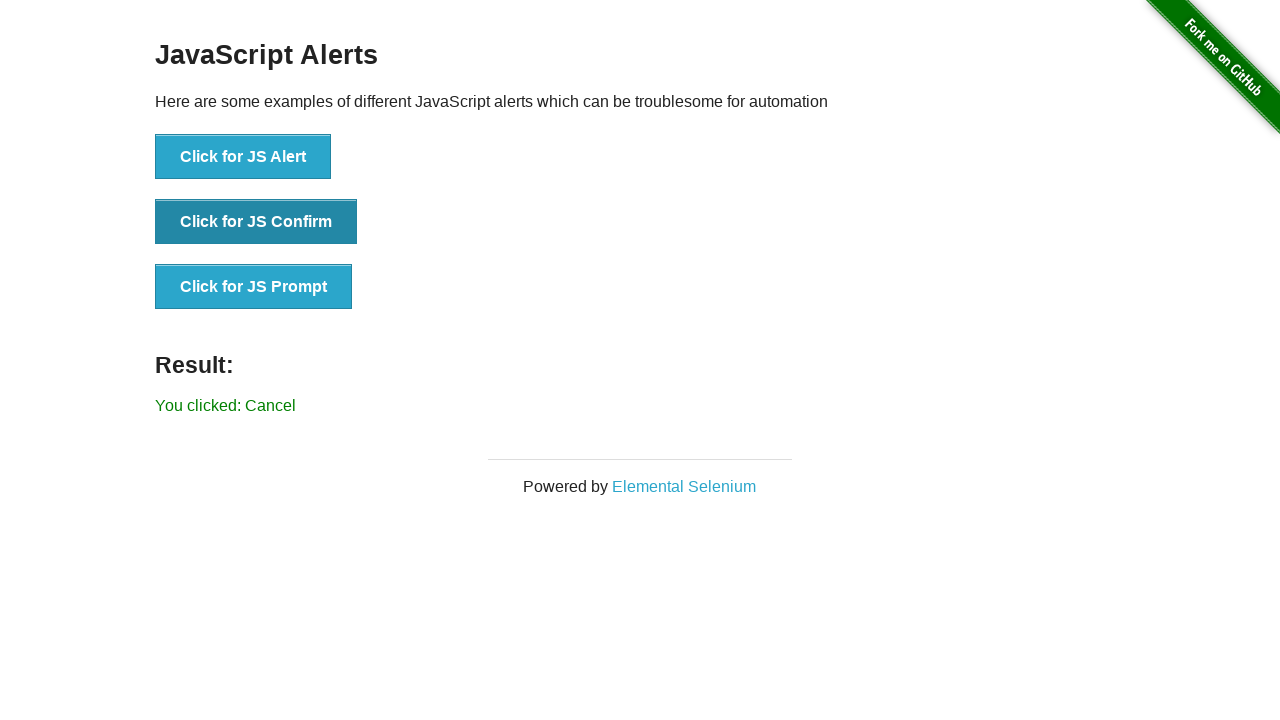

Clicked 'Click for JS Confirm' button again to trigger dialog with handler active at (256, 222) on xpath=//button[contains(text(),'Click for JS Confirm')]
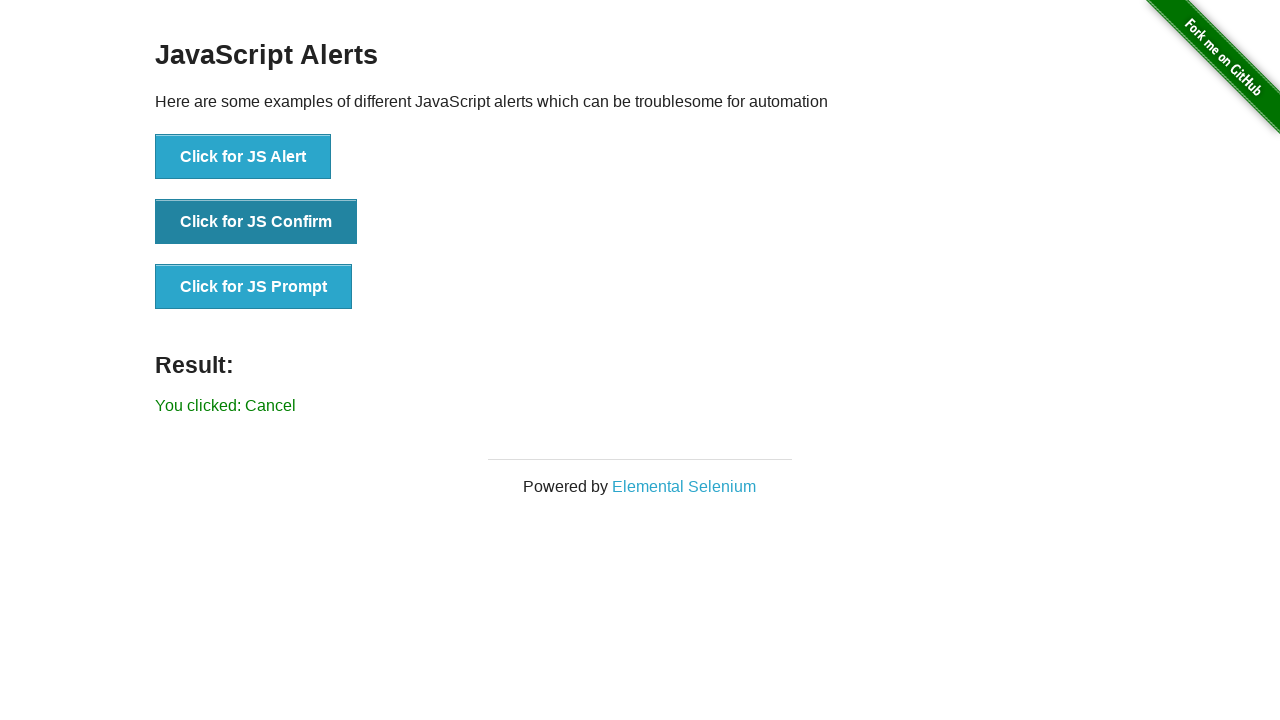

Result message element loaded and visible
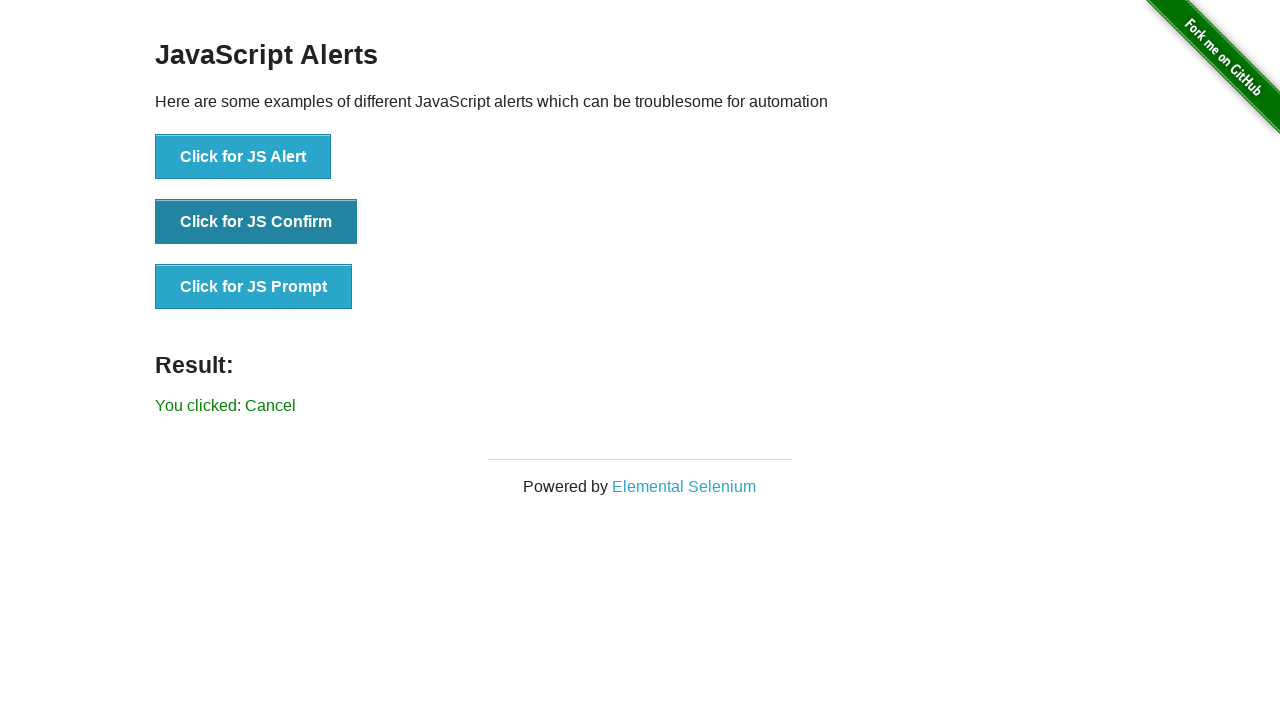

Retrieved result message: 'You clicked: Cancel'
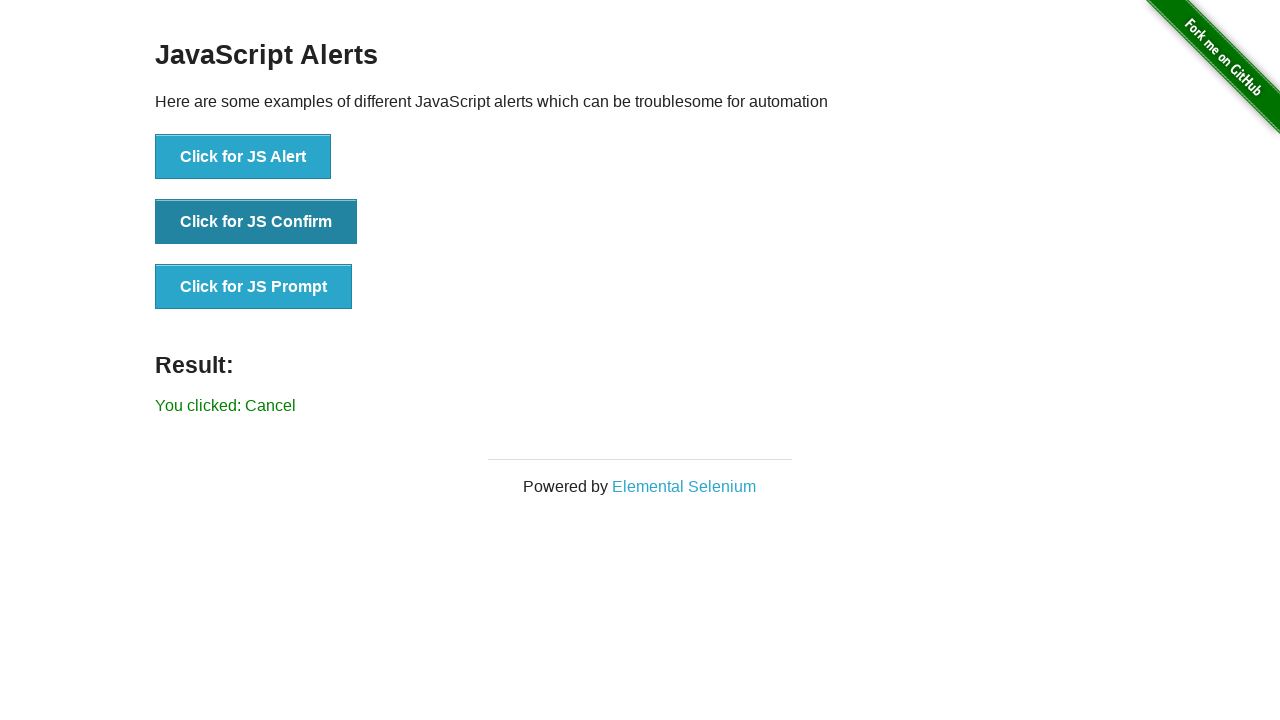

Printed result text to console
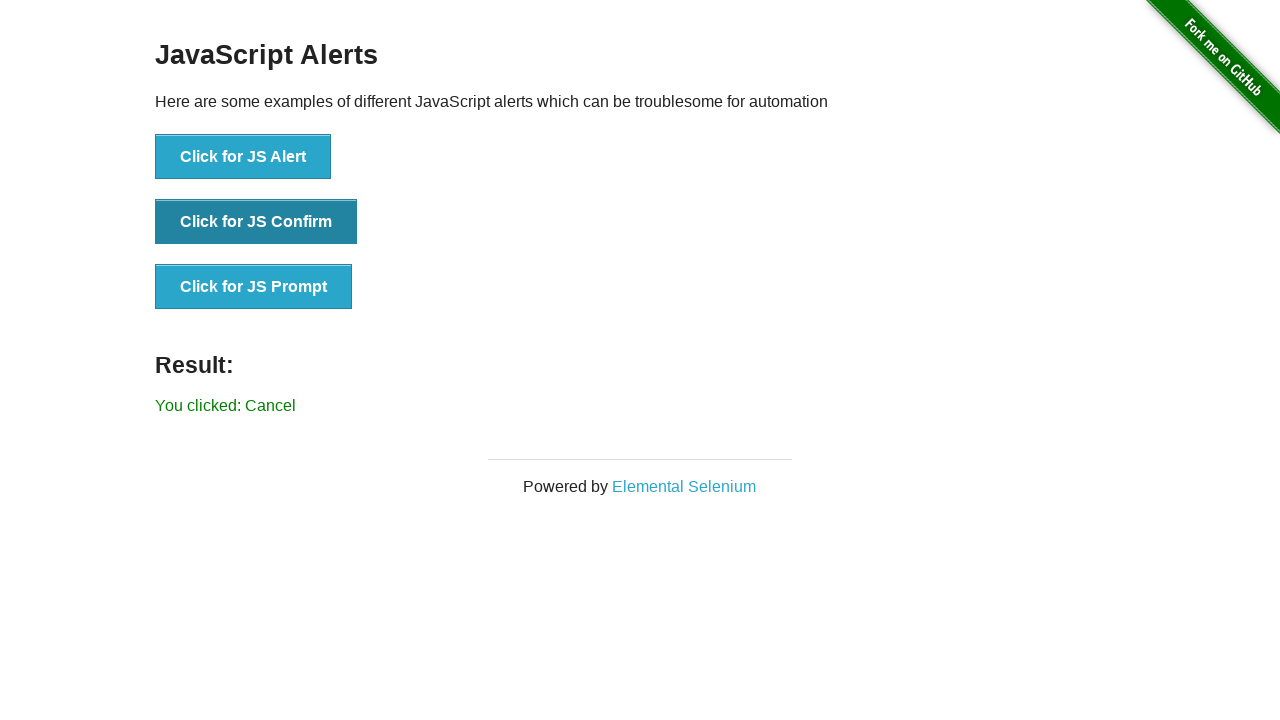

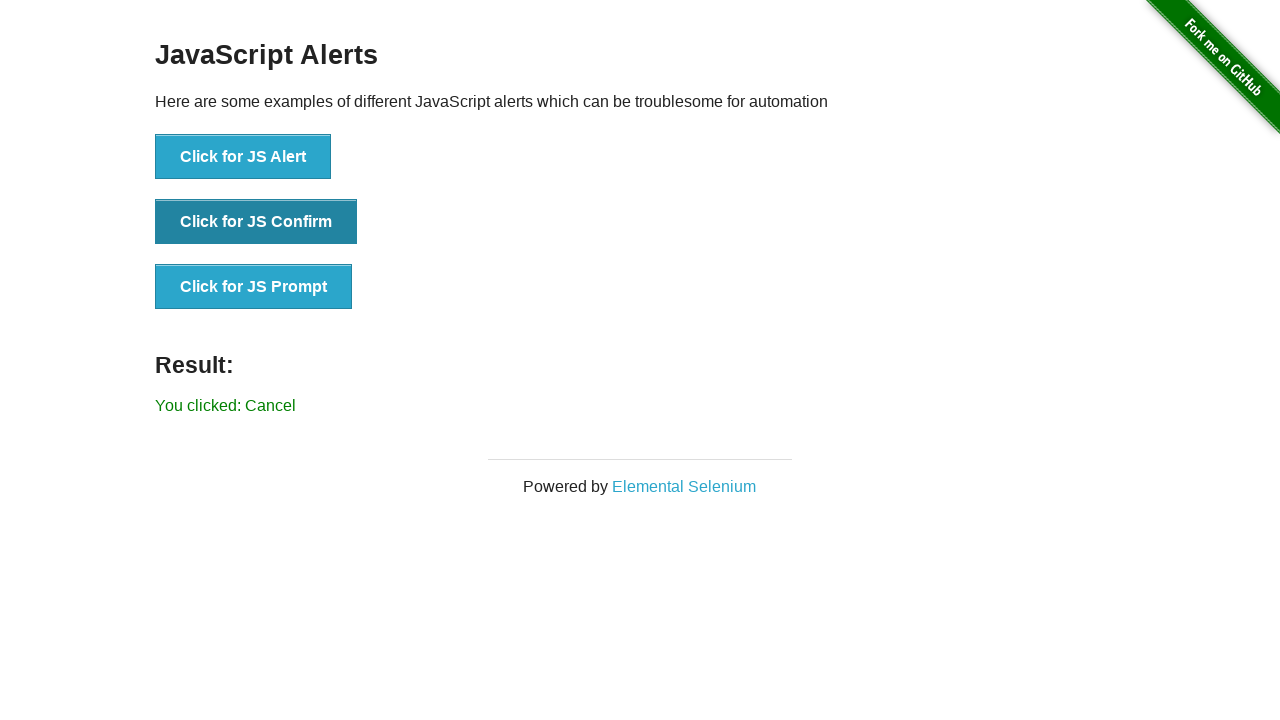